Tests JavaScript prompt dialog by clicking a button that triggers a prompt, entering text, accepting it, and verifying the entered text is displayed

Starting URL: https://the-internet.herokuapp.com/javascript_alerts

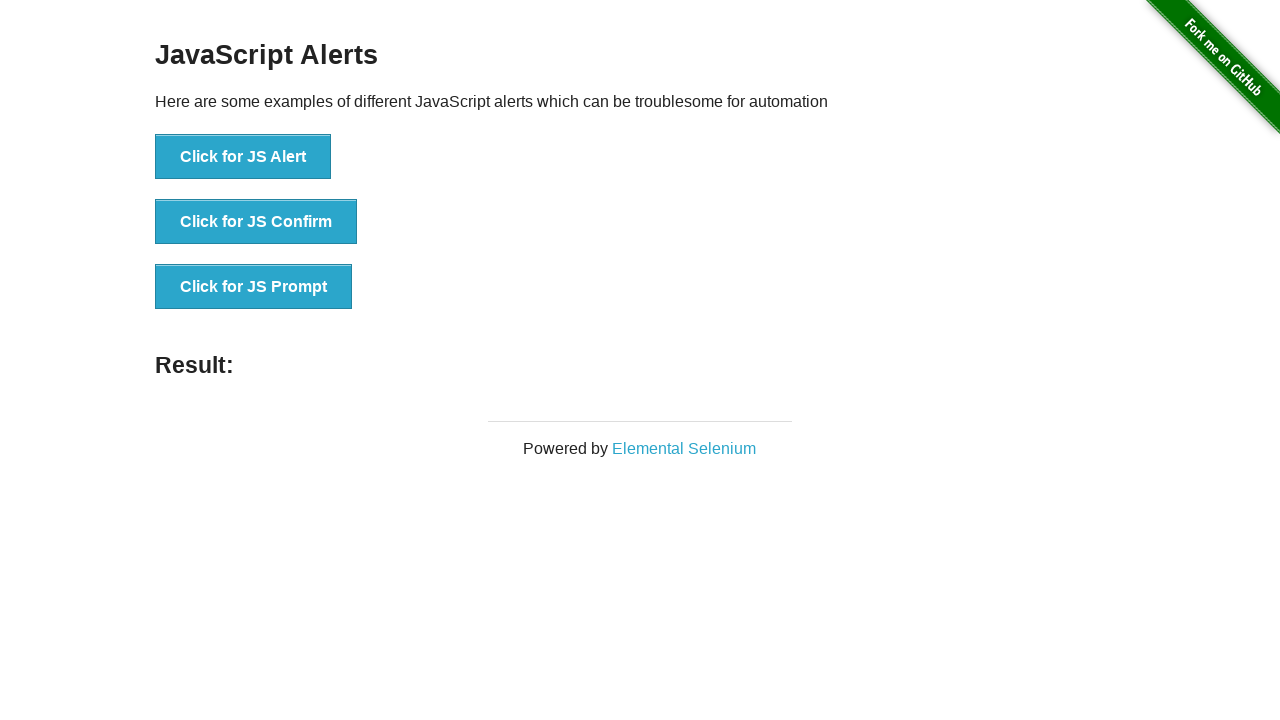

Registered dialog handler to accept prompt with text 'Test Input'
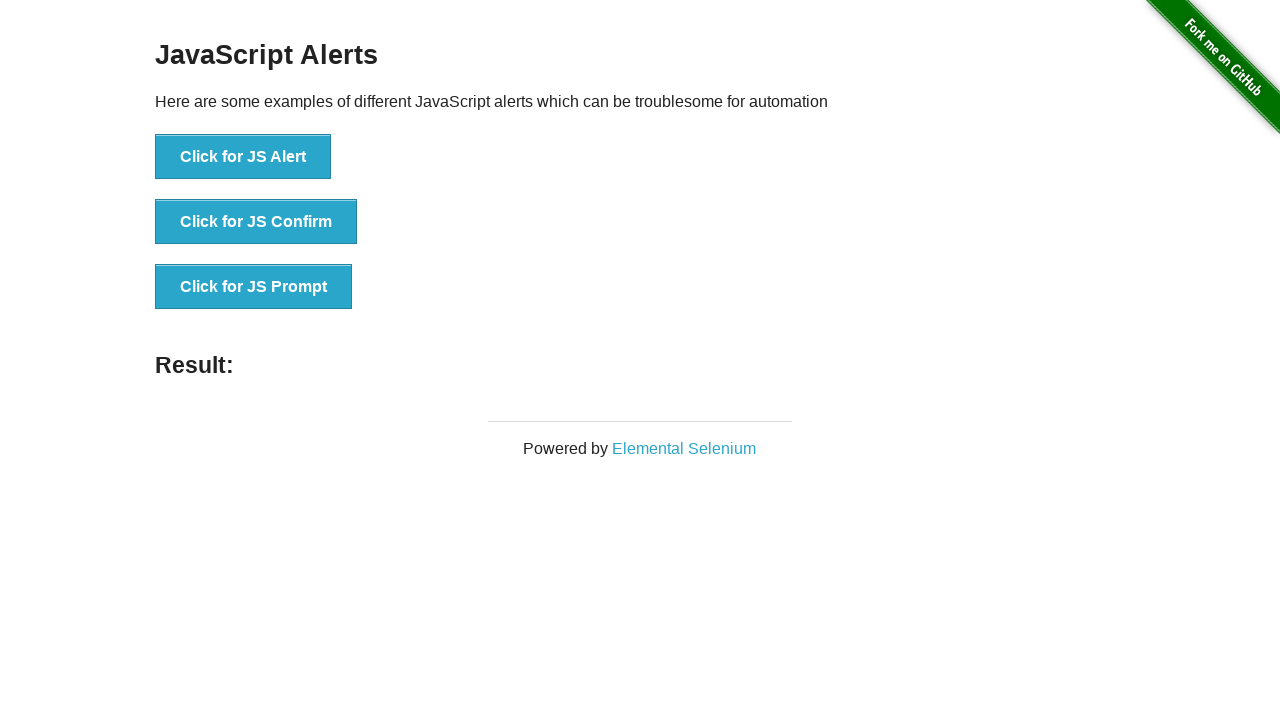

Clicked 'Click for JS Prompt' button to trigger JavaScript prompt dialog at (254, 287) on xpath=//button[text()="Click for JS Prompt"]
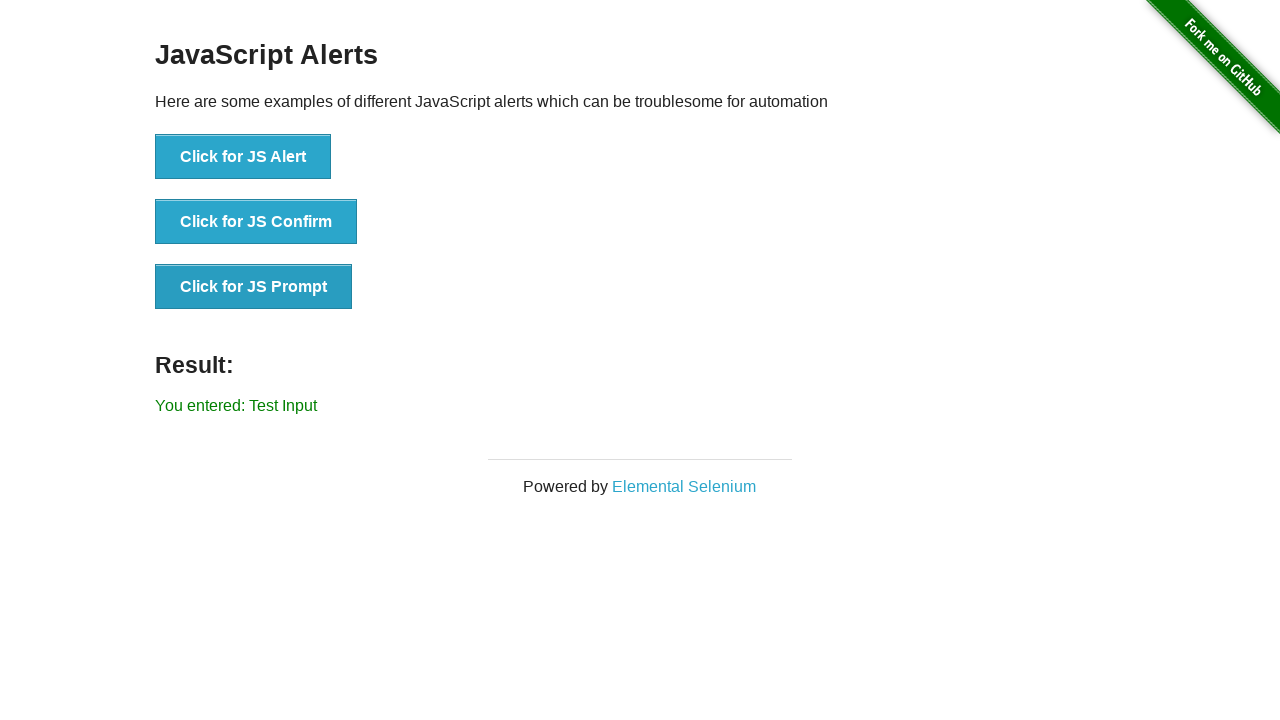

Waited for result element to appear after prompt was accepted
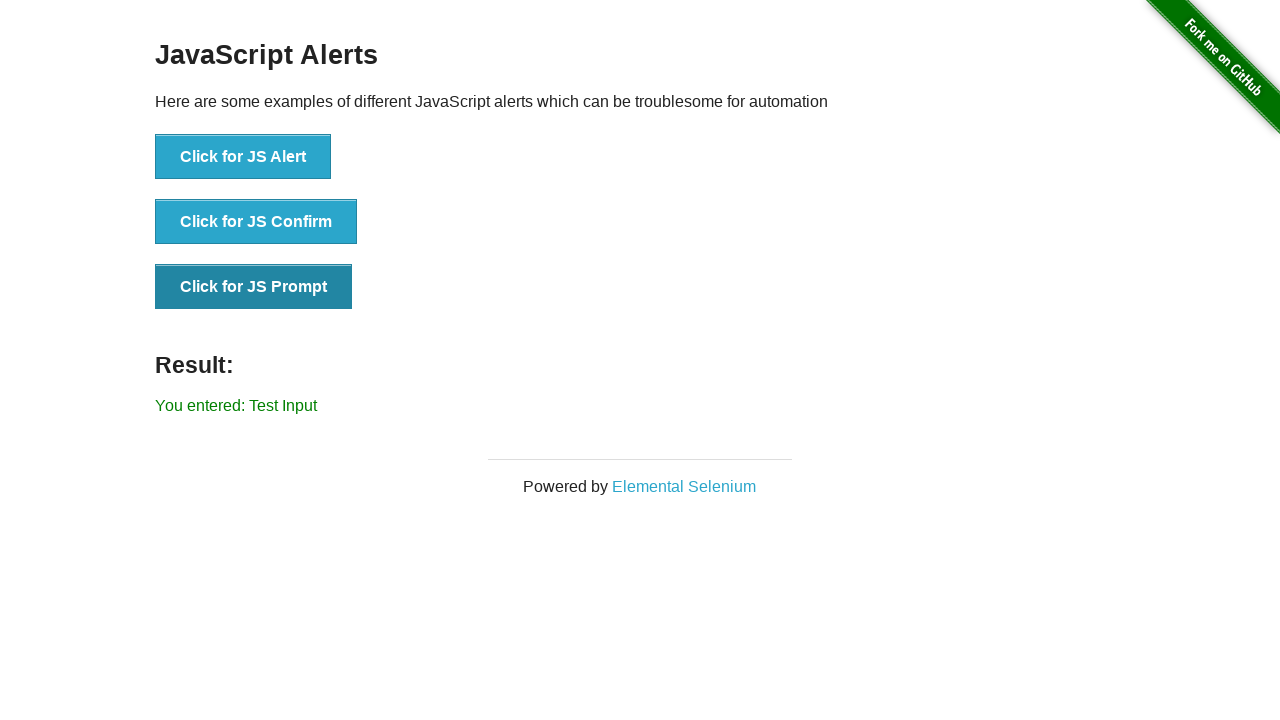

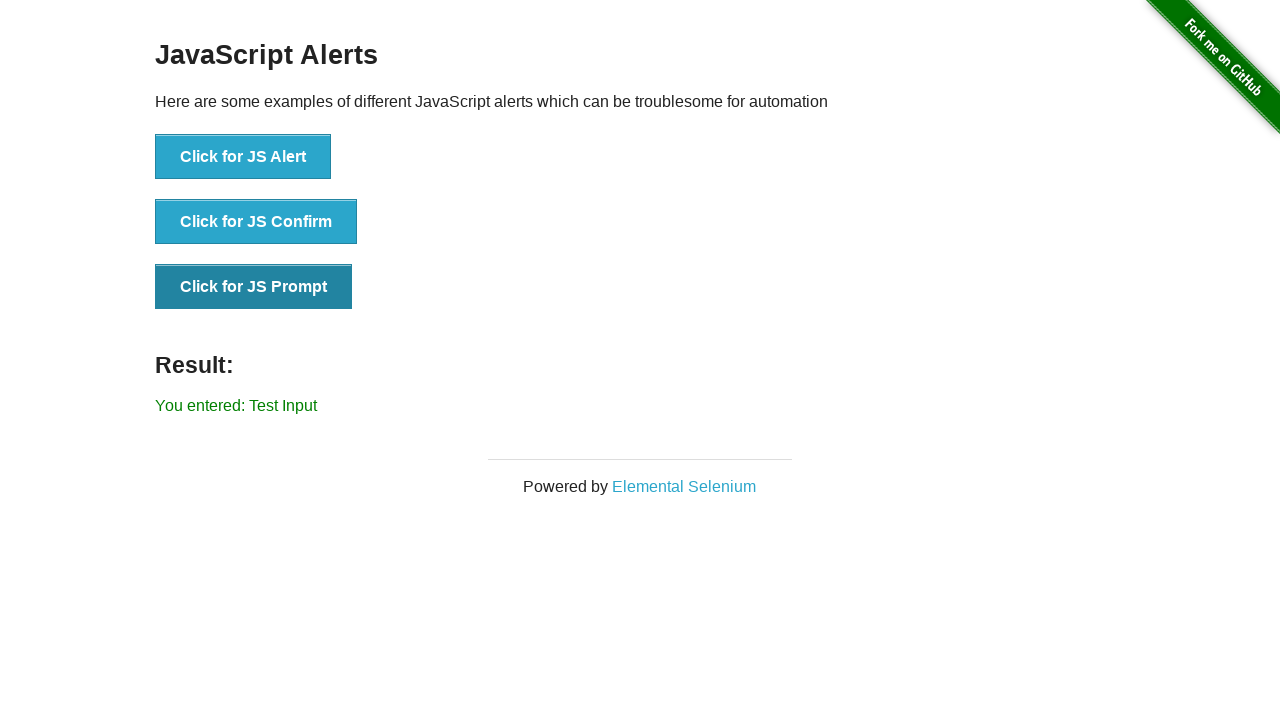